Tests confirmation alert functionality by triggering a confirm dialog, accepting it, and verifying the result

Starting URL: https://training-support.net/webelements/alerts

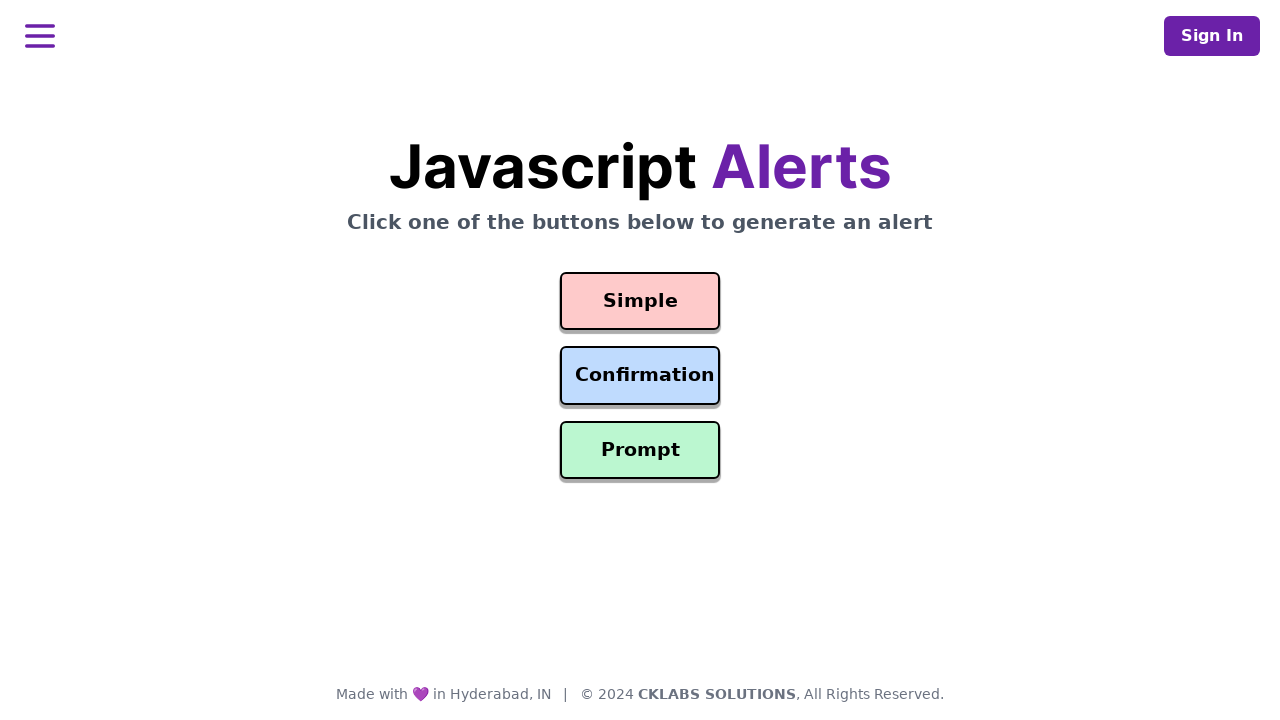

Clicked confirmation alert button at (640, 376) on #confirmation
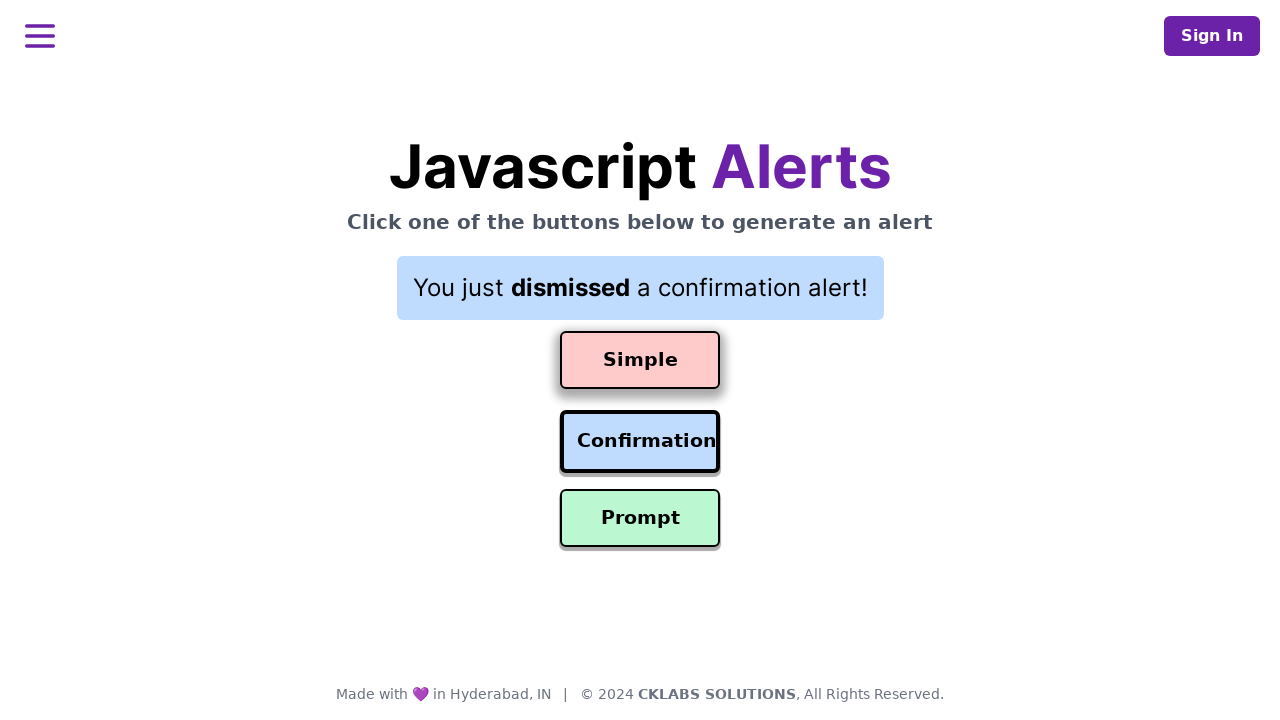

Set up dialog handler to accept confirmation alerts
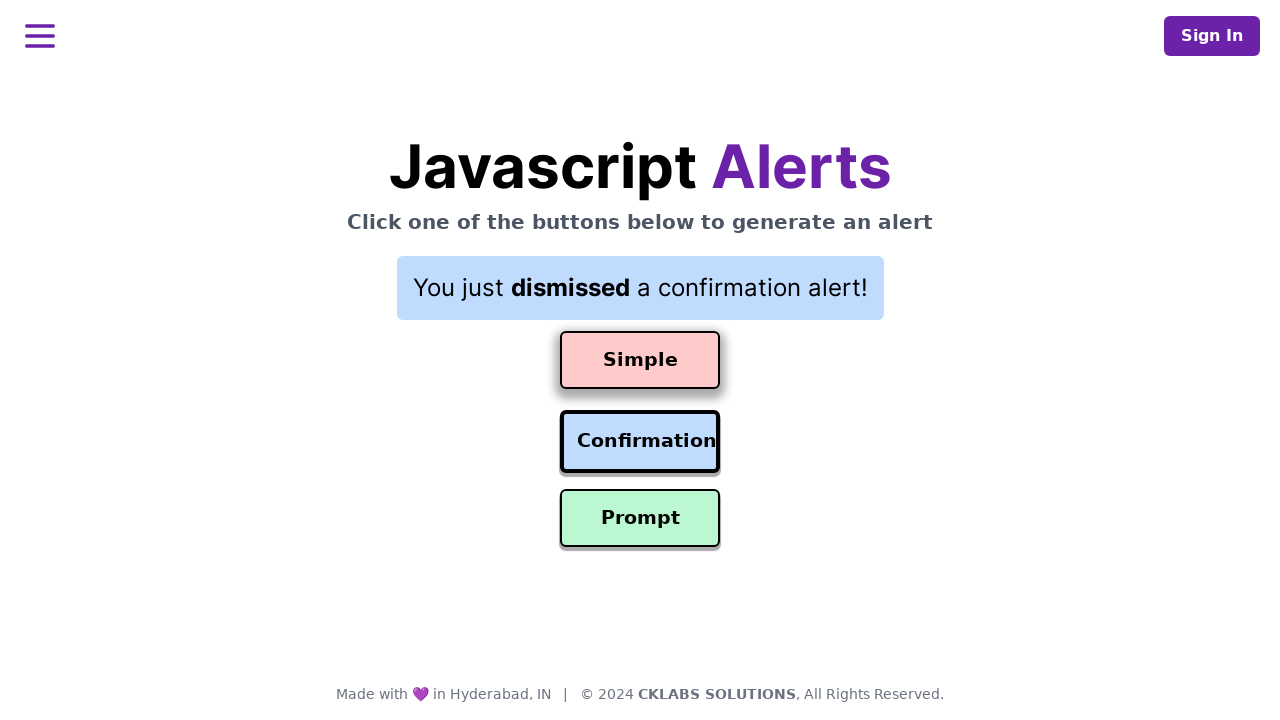

Result message appeared after accepting confirmation dialog
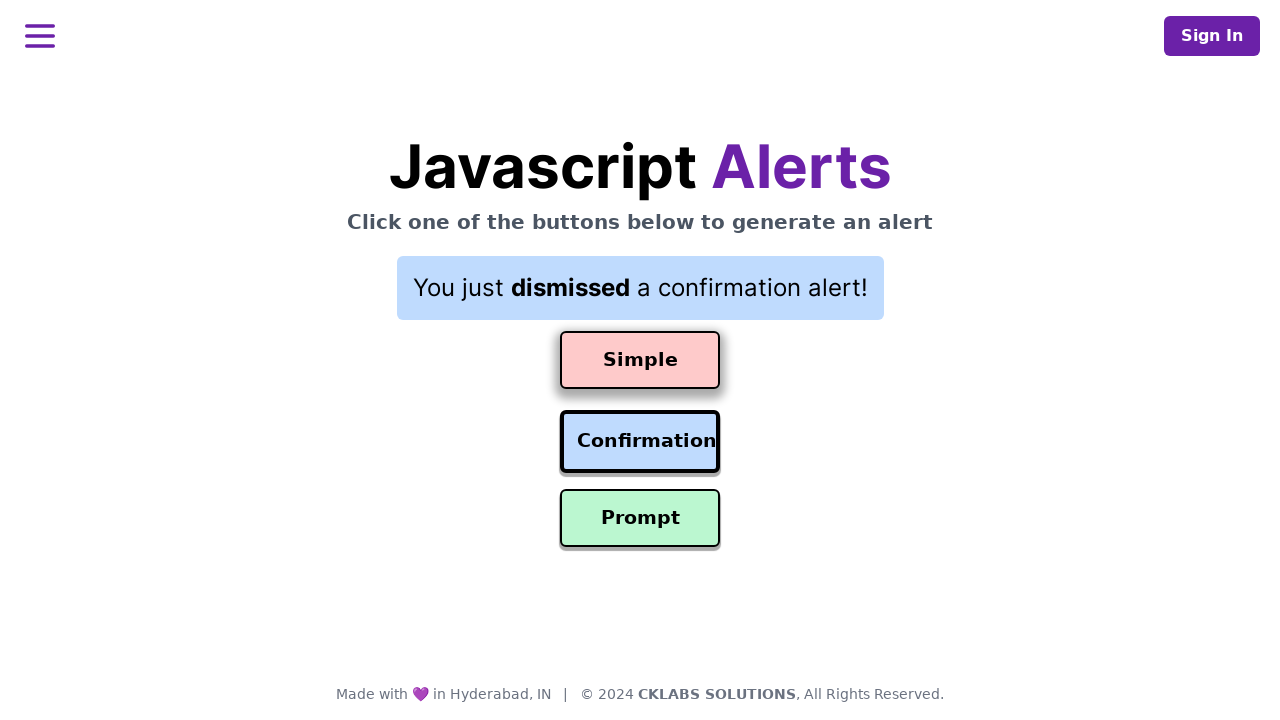

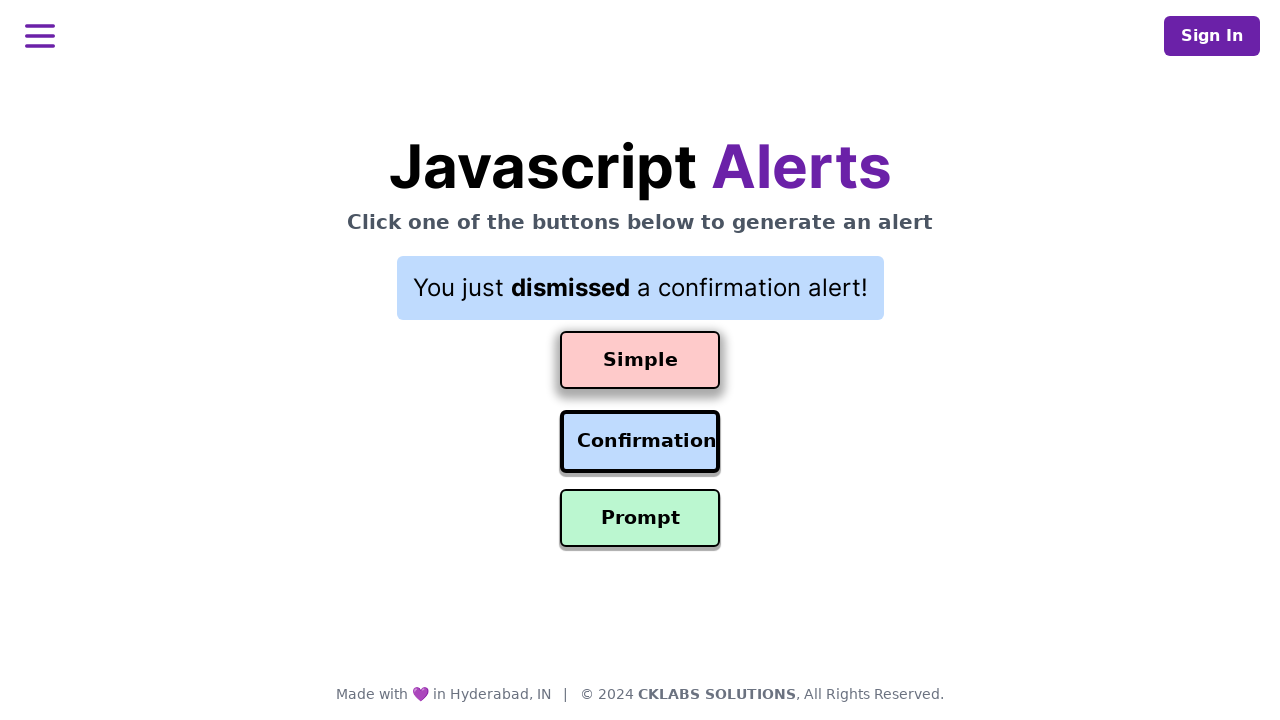